Tests the flight booking flow on BlazeDemo by selecting departure and destination cities, choosing a flight, filling in passenger details, and completing the purchase.

Starting URL: https://blazedemo.com/

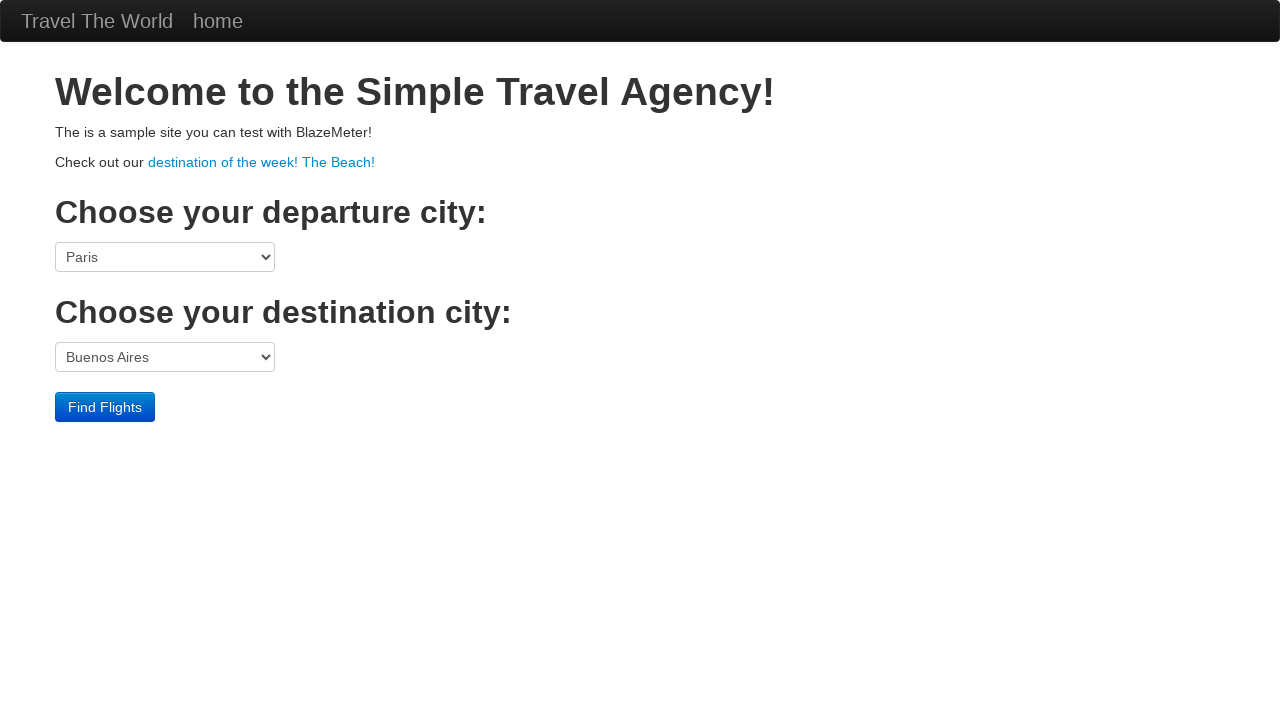

Selected departure city 'Portland' on select[name="fromPort"]
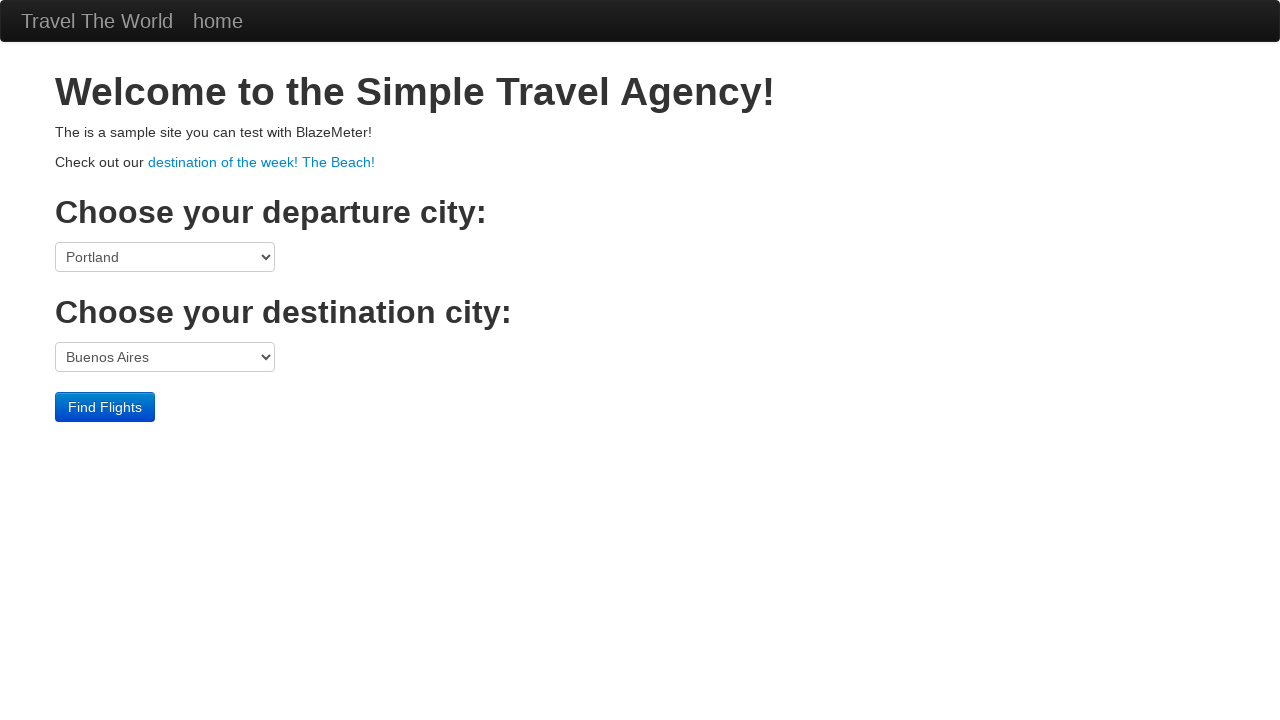

Selected destination city 'Berlin' on select[name="toPort"]
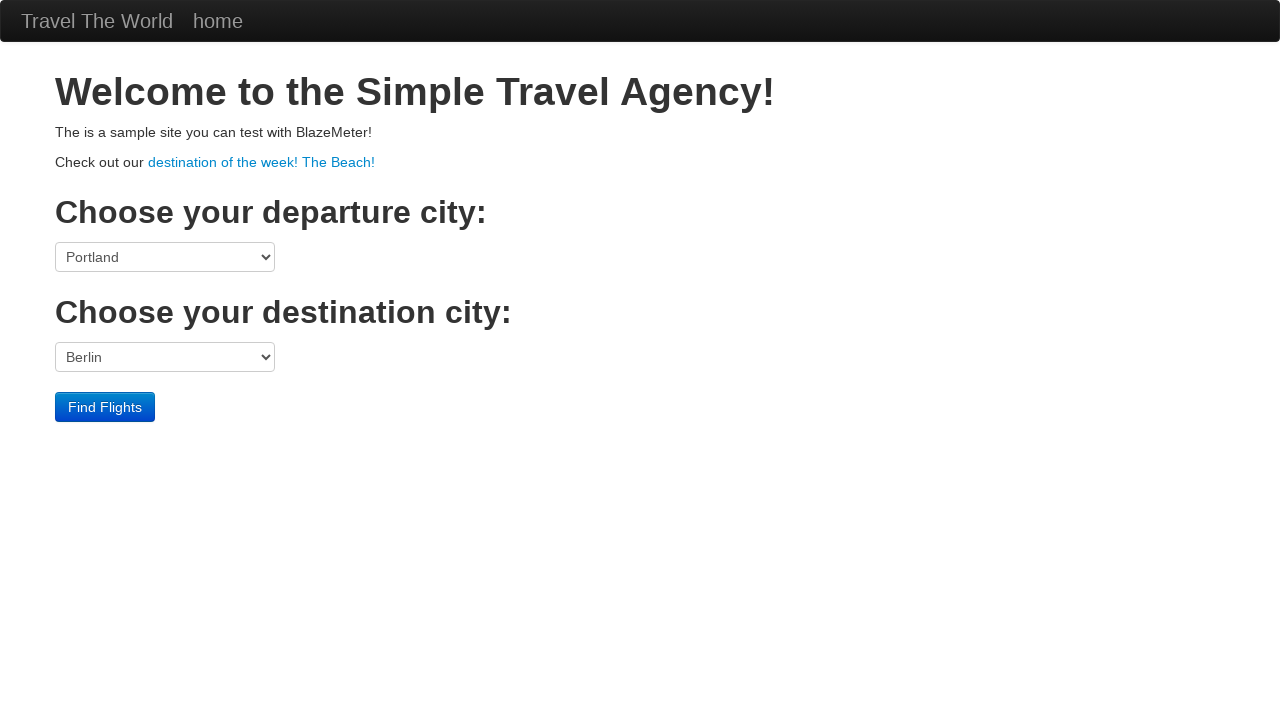

Clicked 'Find Flights' button to search for available flights at (105, 407) on internal:role=button[name="Find Flights"i]
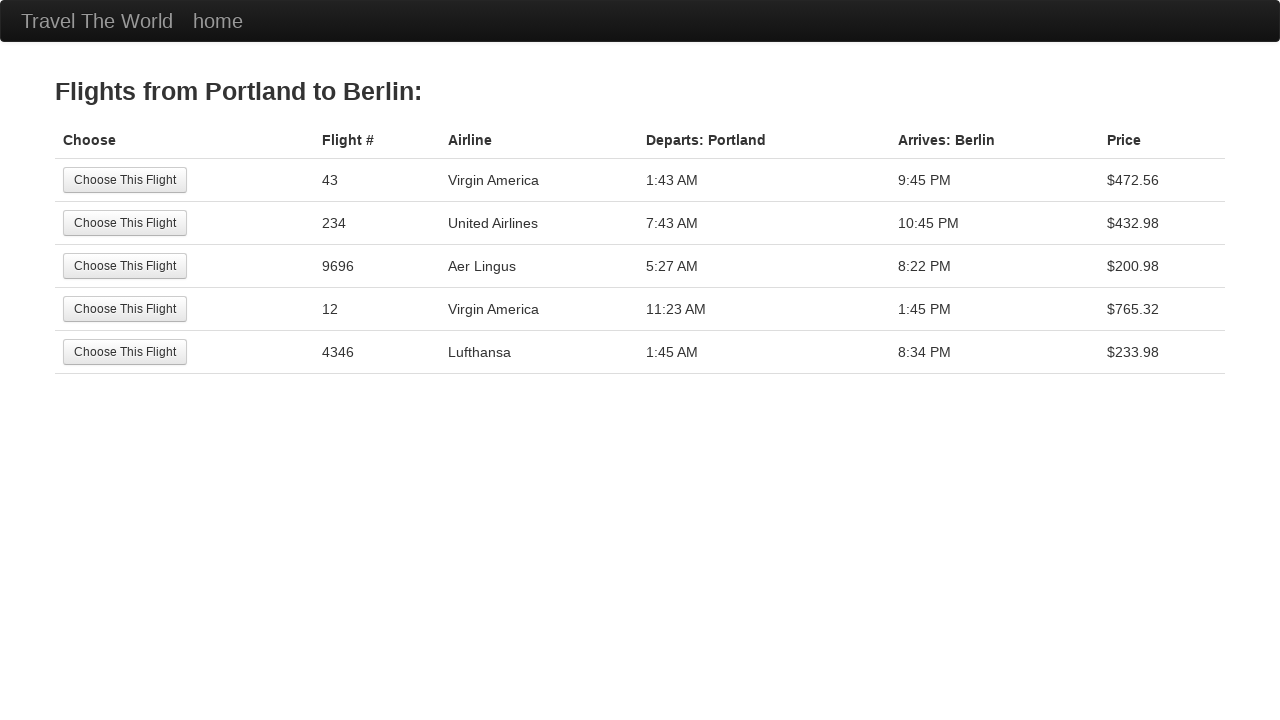

Selected flight 9696 from search results at (125, 266) on internal:role=row[name="Choose This Flight 9696 Aer"i] >> internal:role=button
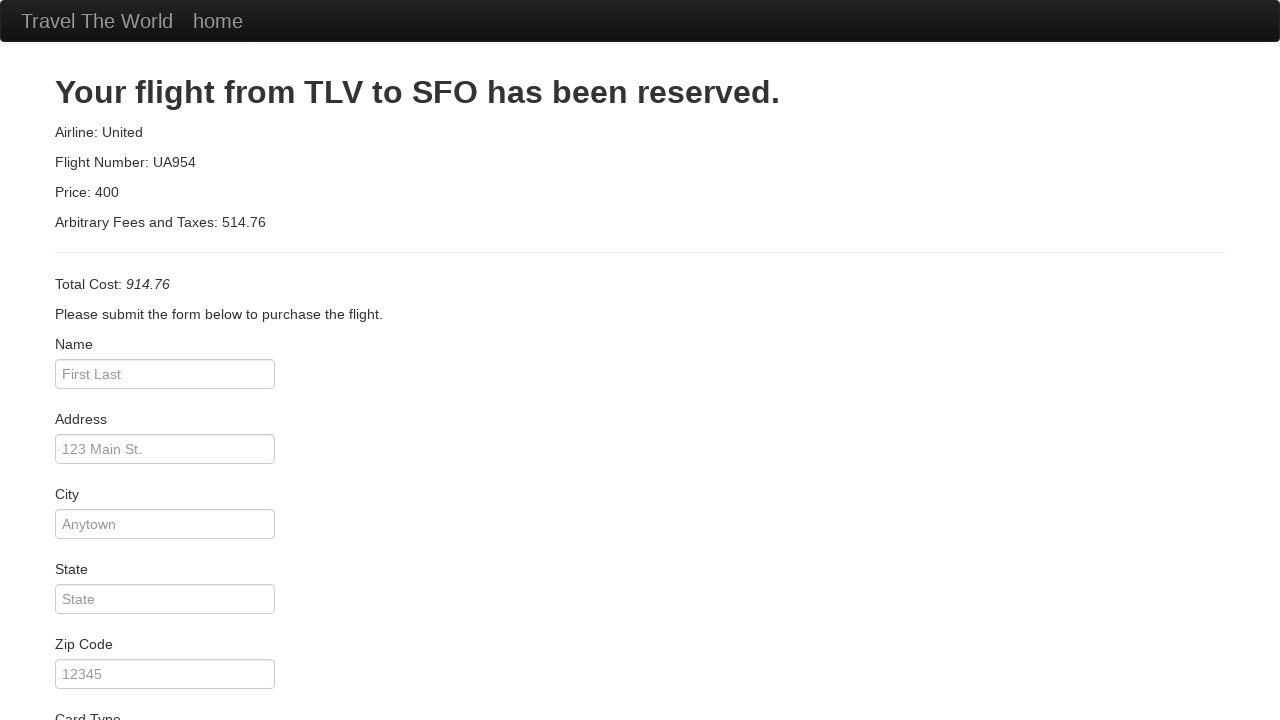

Entered passenger name 'John Smith' on internal:attr=[placeholder="First Last"i]
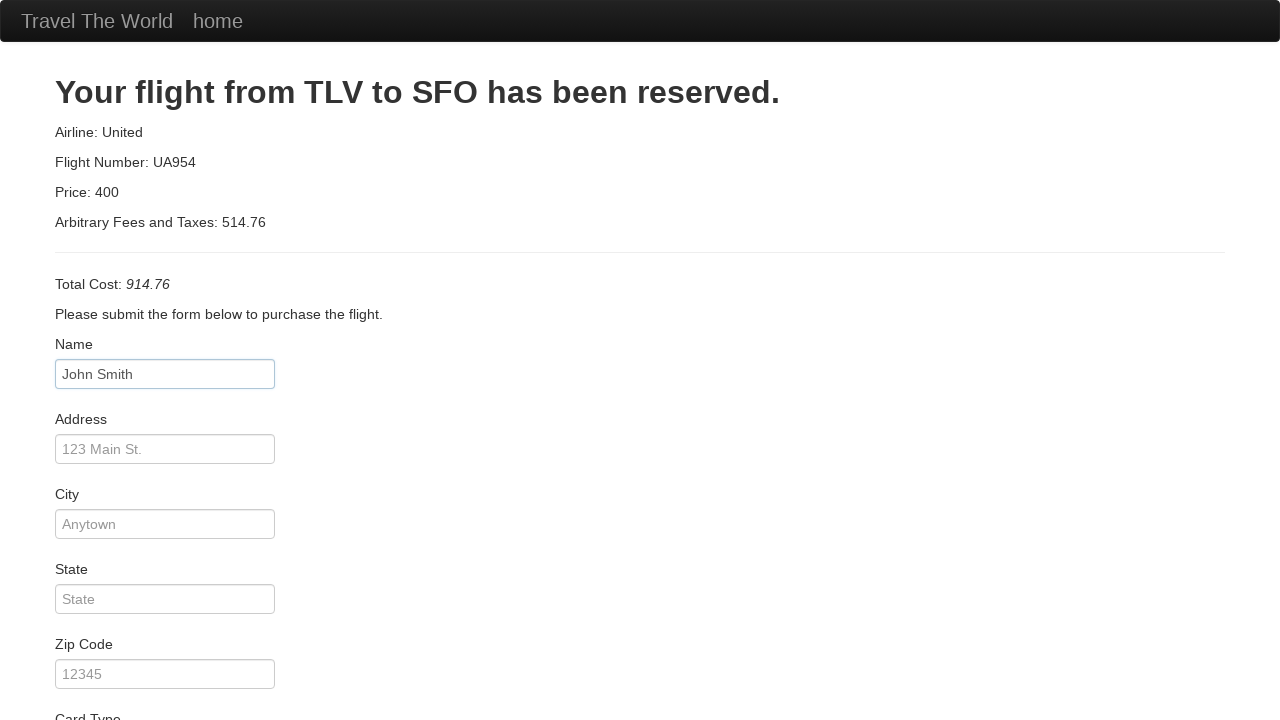

Entered address '123 Oak Avenue' on internal:attr=[placeholder="Main St."i]
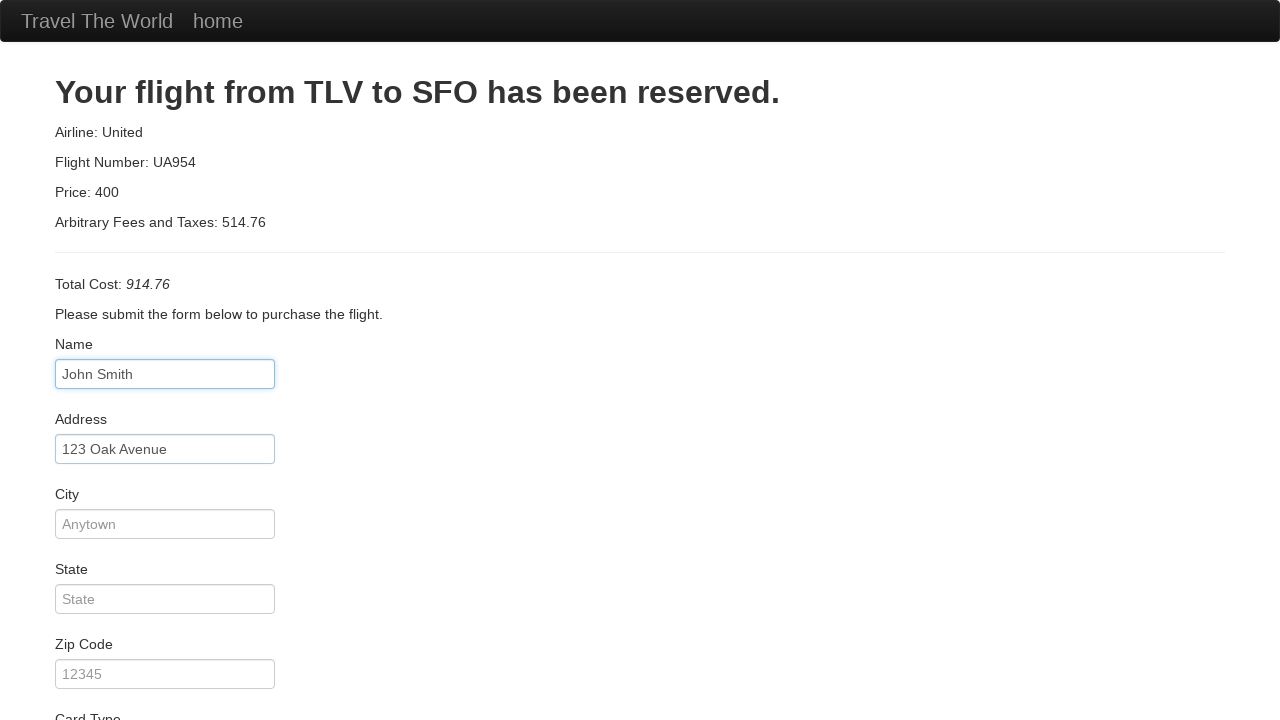

Entered city 'Seattle' on internal:attr=[placeholder="Anytown"i]
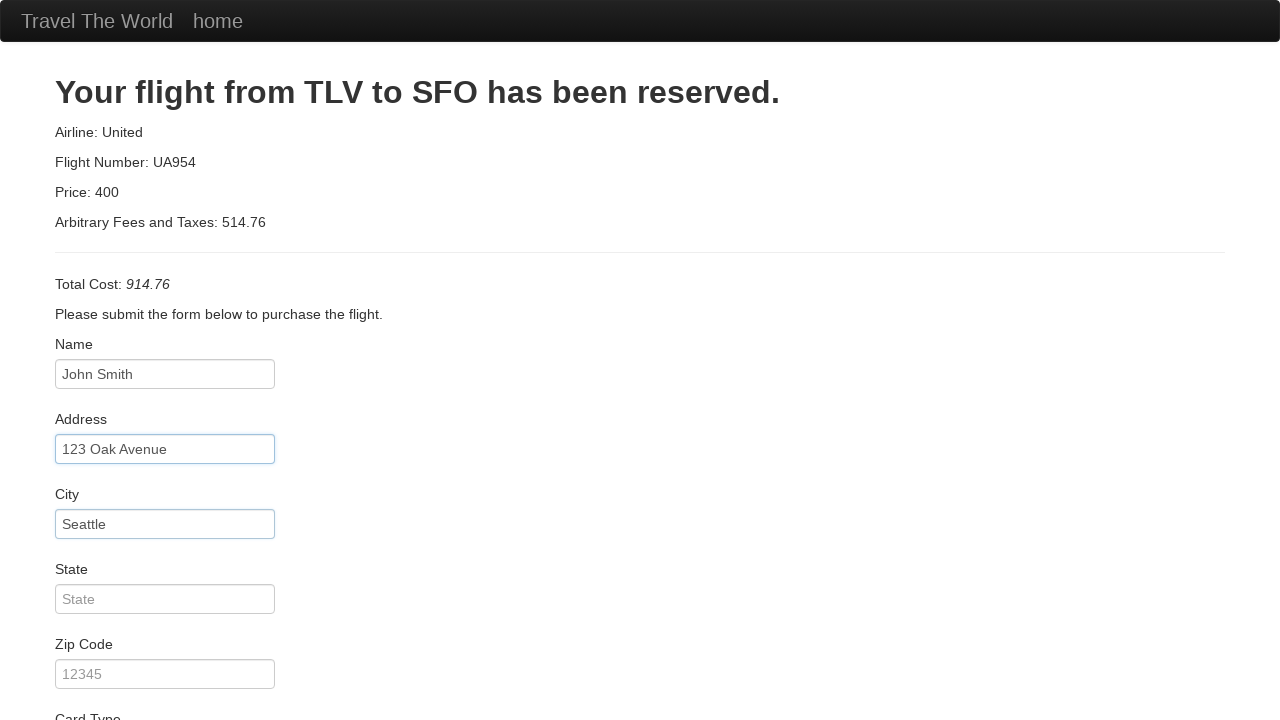

Entered state 'Washington' on internal:attr=[placeholder="State"i]
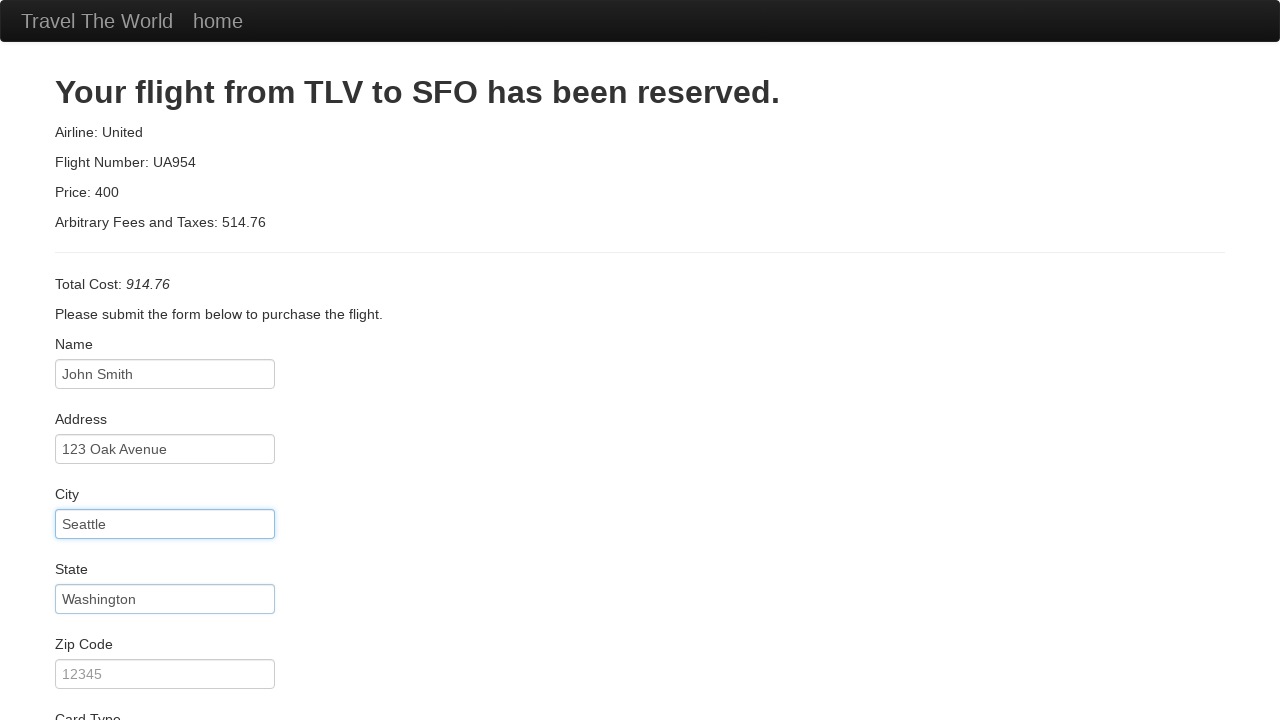

Entered zip code '98101' on internal:attr=[placeholder="12345"i]
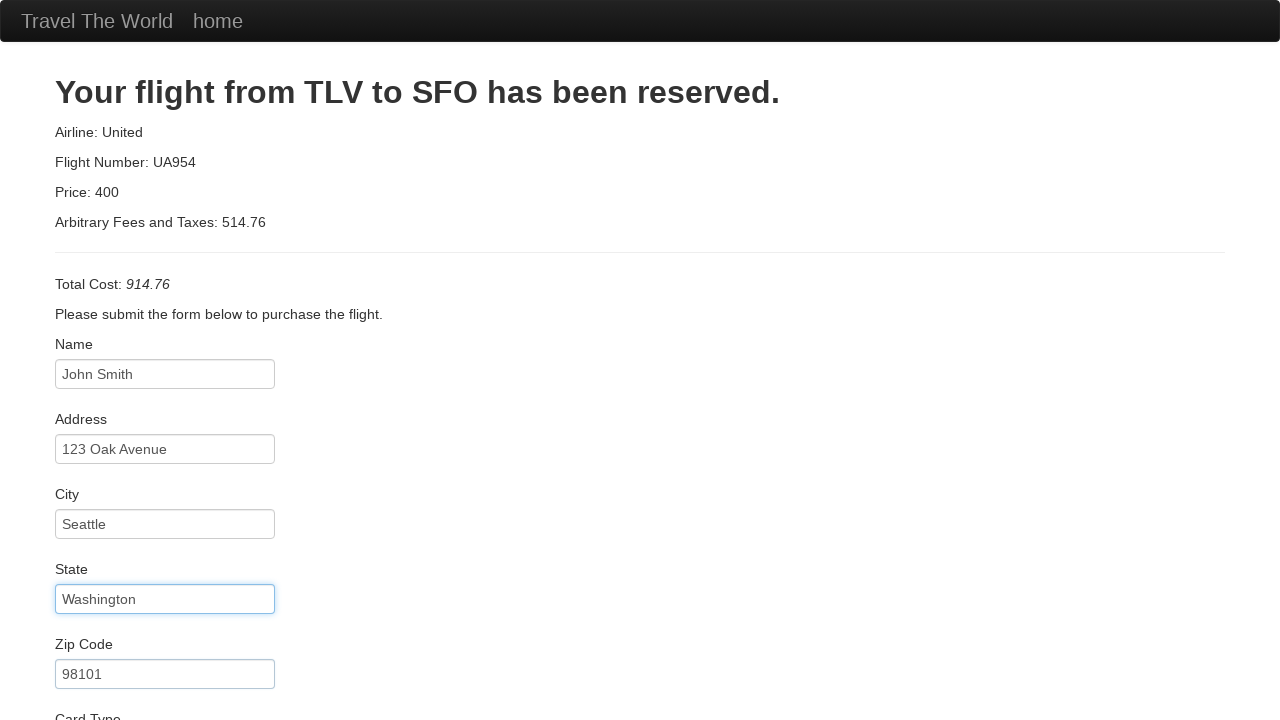

Clicked 'Purchase Flight' button to complete the booking at (118, 685) on internal:role=button[name="Purchase Flight"i]
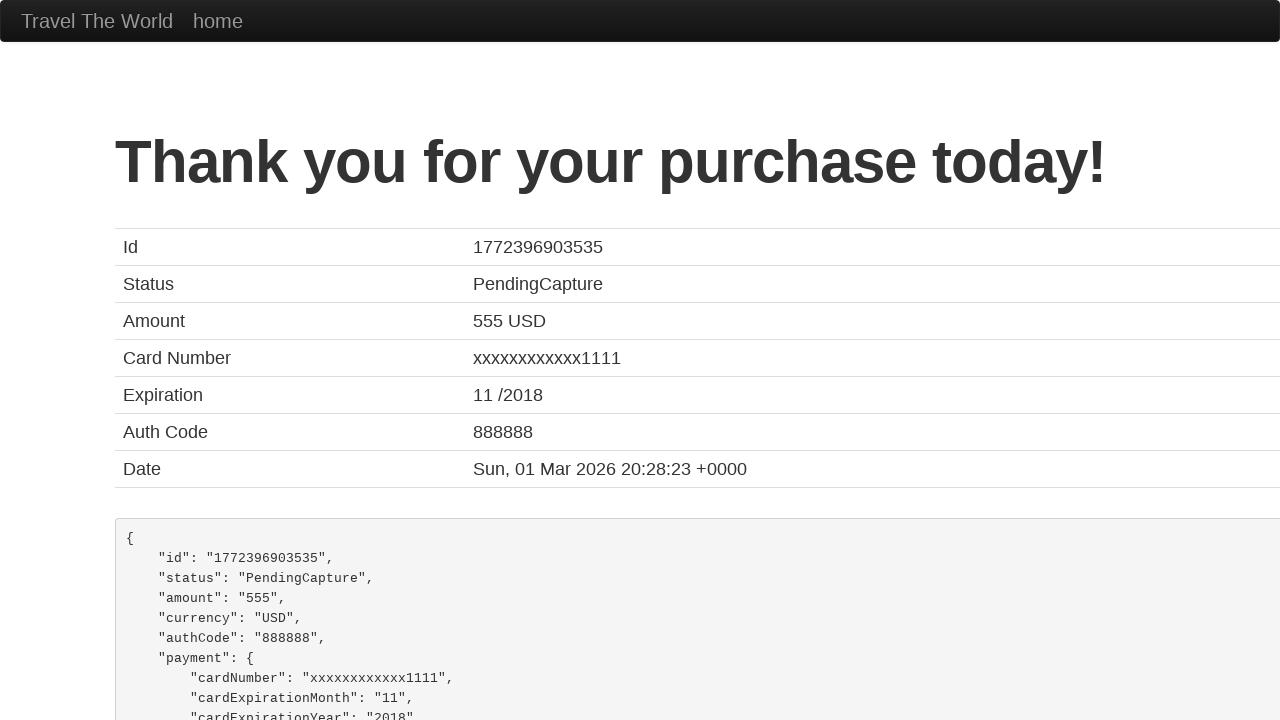

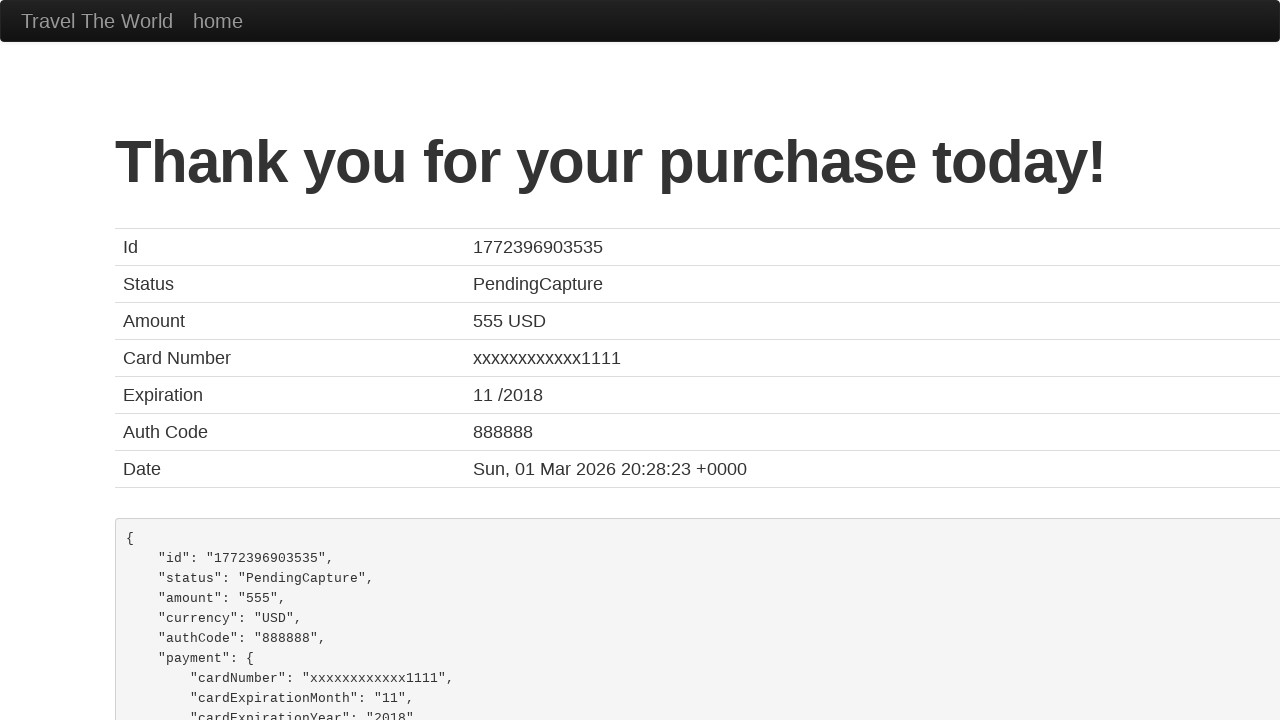